Tests the "load more" pagination functionality on IKEA's product listing page by clicking the "더 많은 제품 보기" (show more products) button multiple times to load additional products.

Starting URL: https://www.ikea.com/kr/ko/cat/storage-boxes-baskets-10550/?filters=f-materials%3A47675

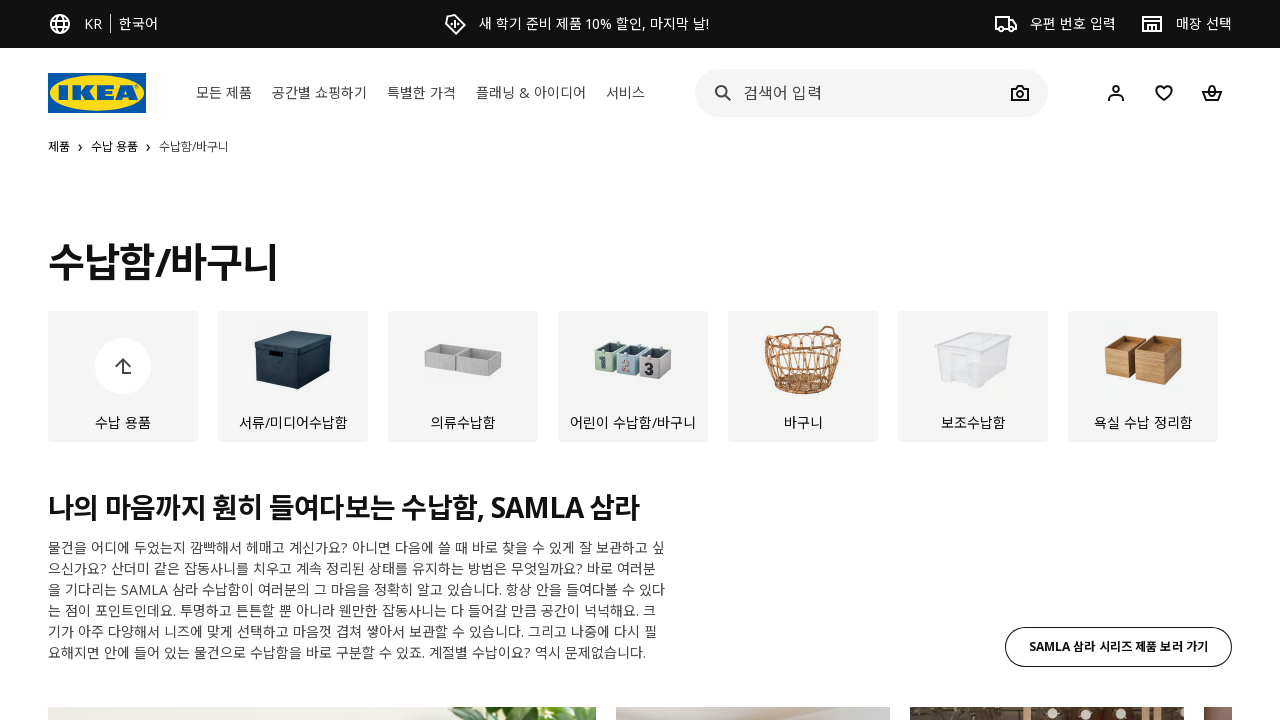

Waited for product list container to load
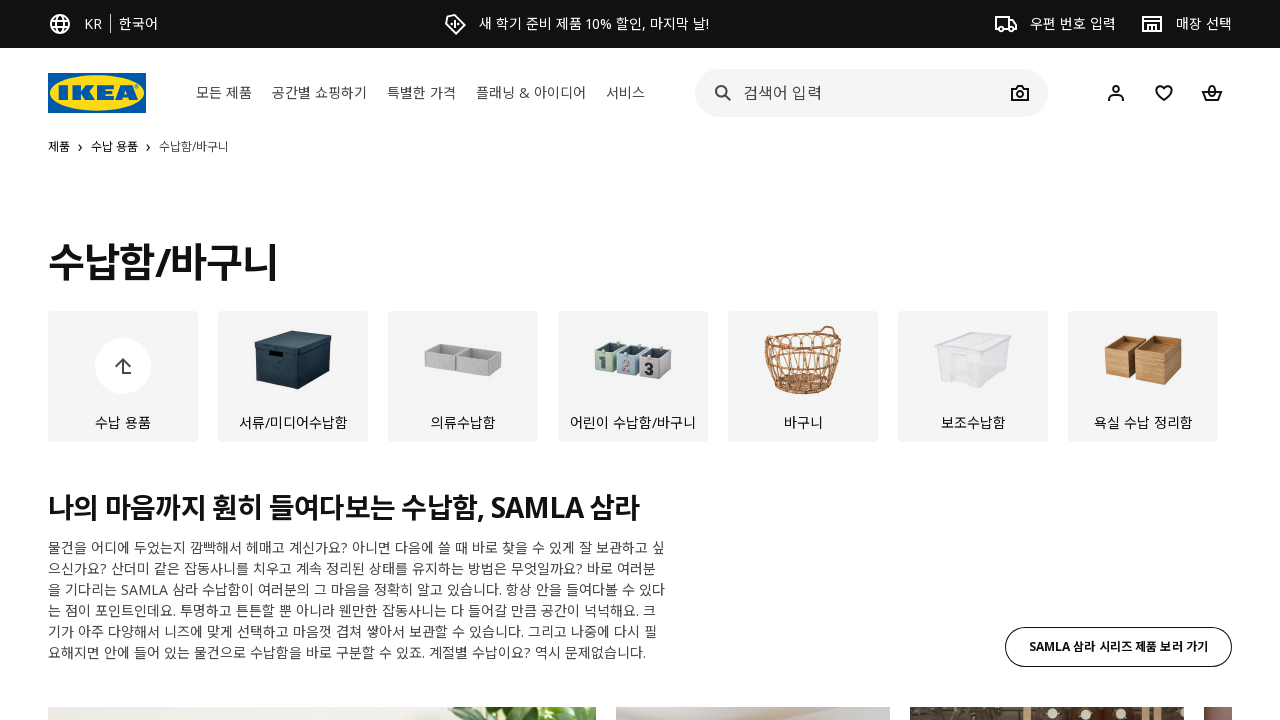

Located 'show more products' button
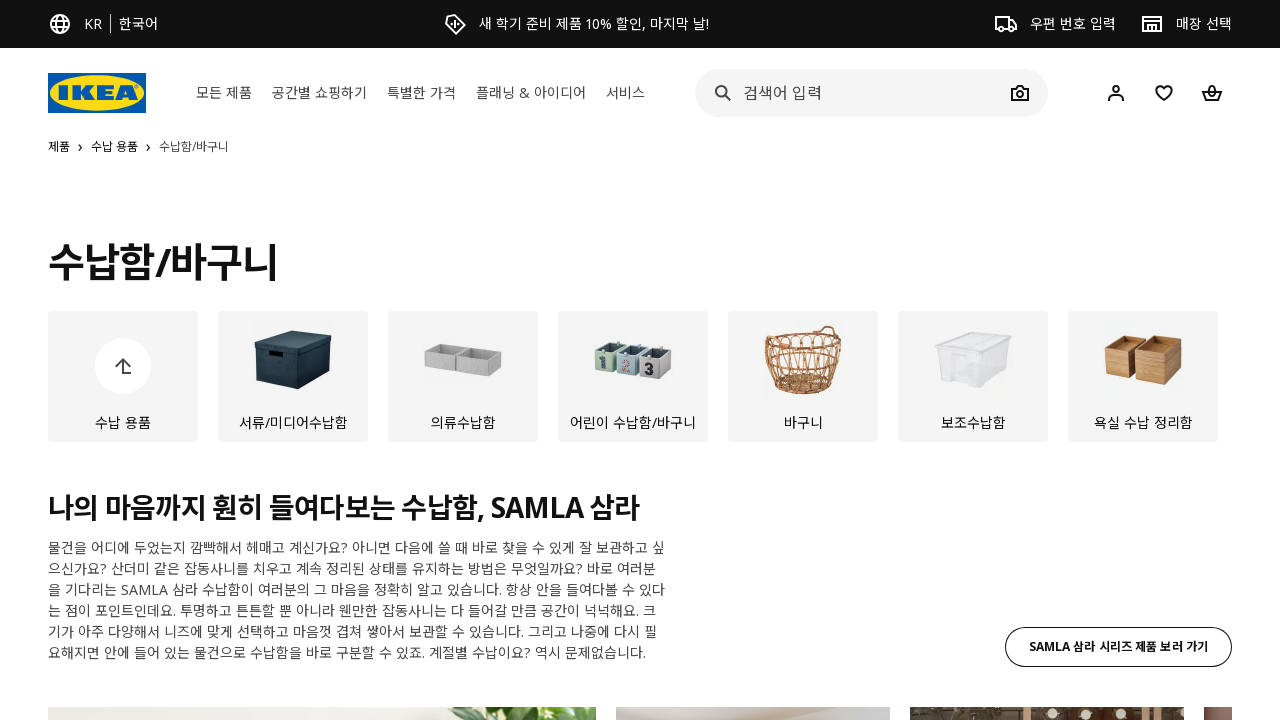

Scrolled 'show more products' button into view
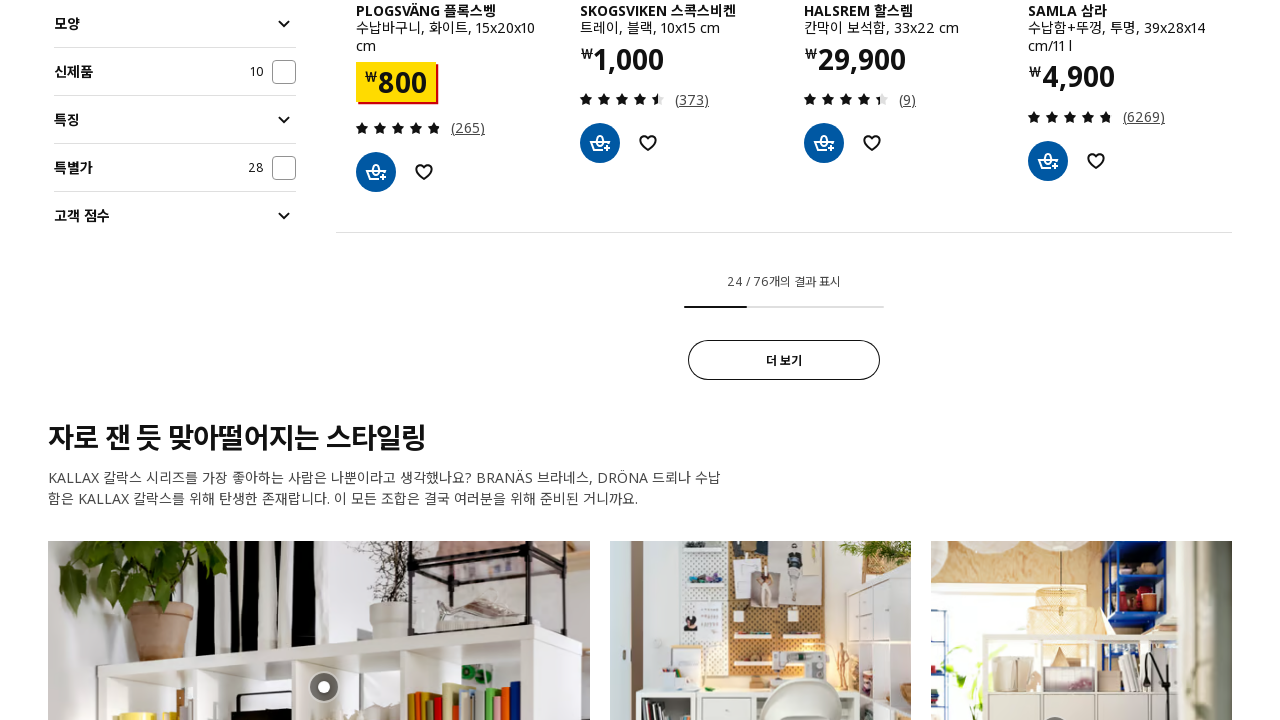

Waited 1 second before clicking
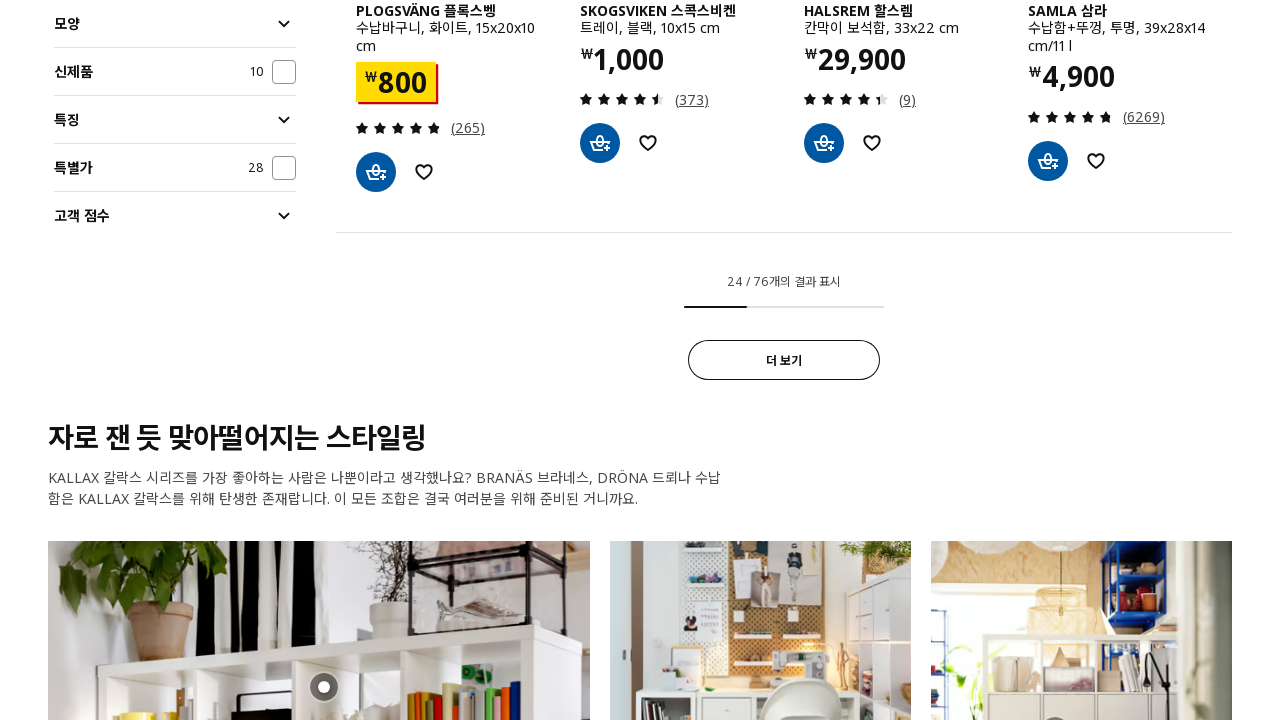

Clicked 'show more products' button (click 1/3) at (784, 360) on a[aria-label="더 많은 제품 보기"]
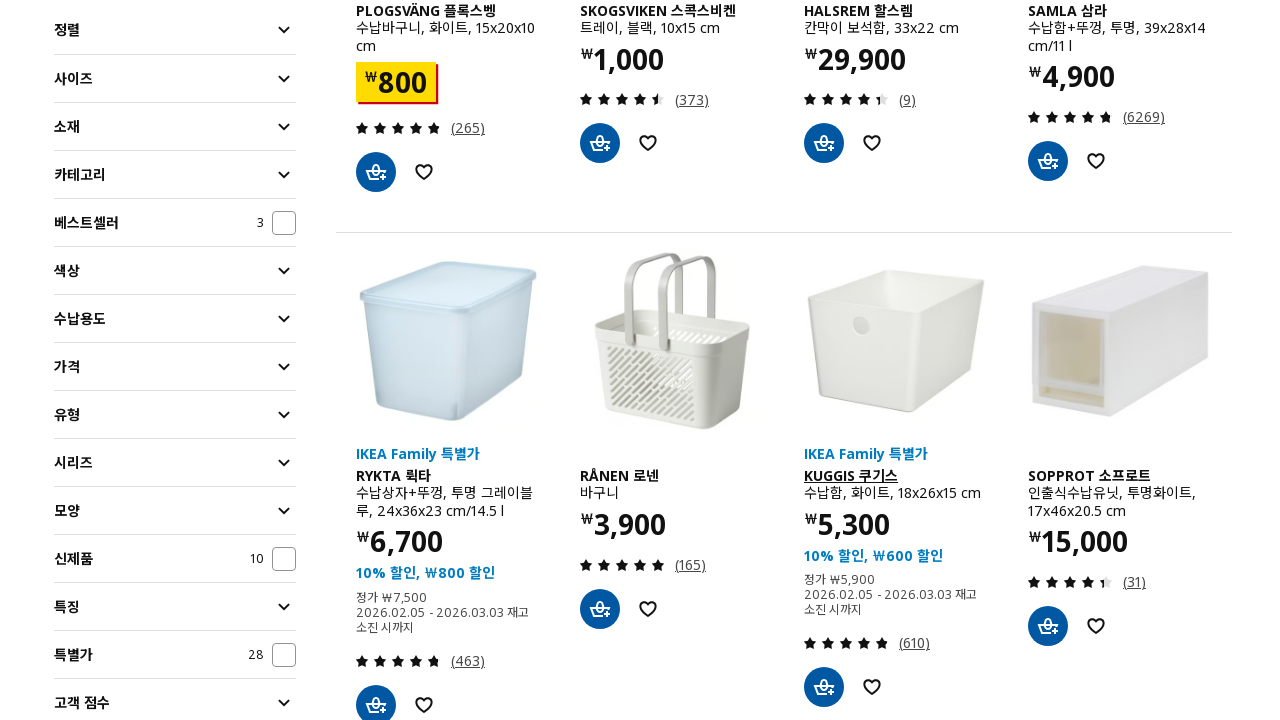

Waited for new products to load
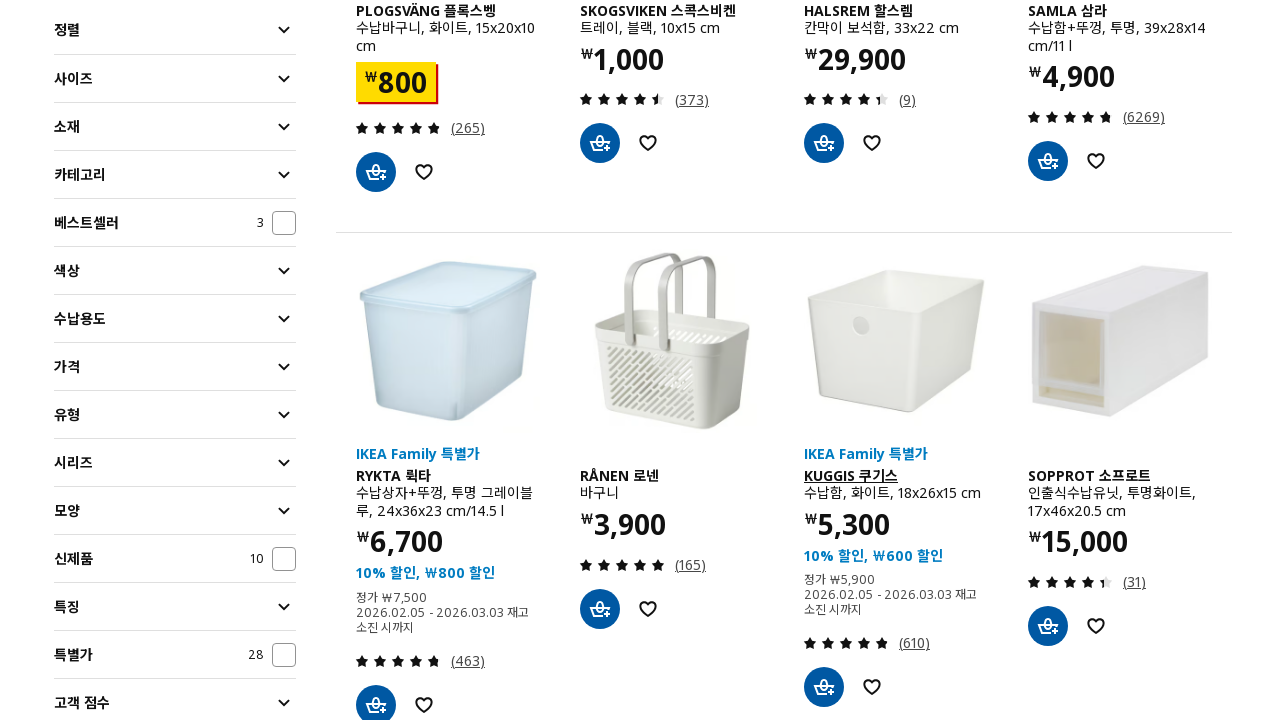

Located 'show more products' button
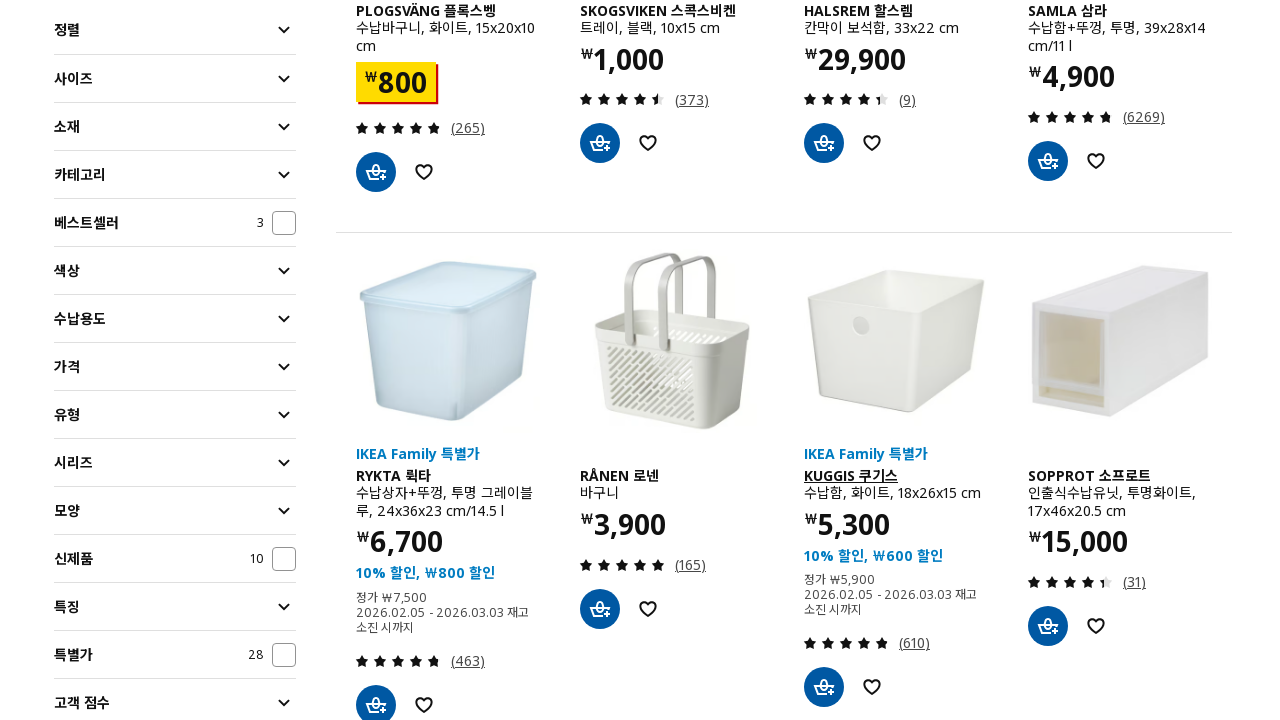

Scrolled 'show more products' button into view
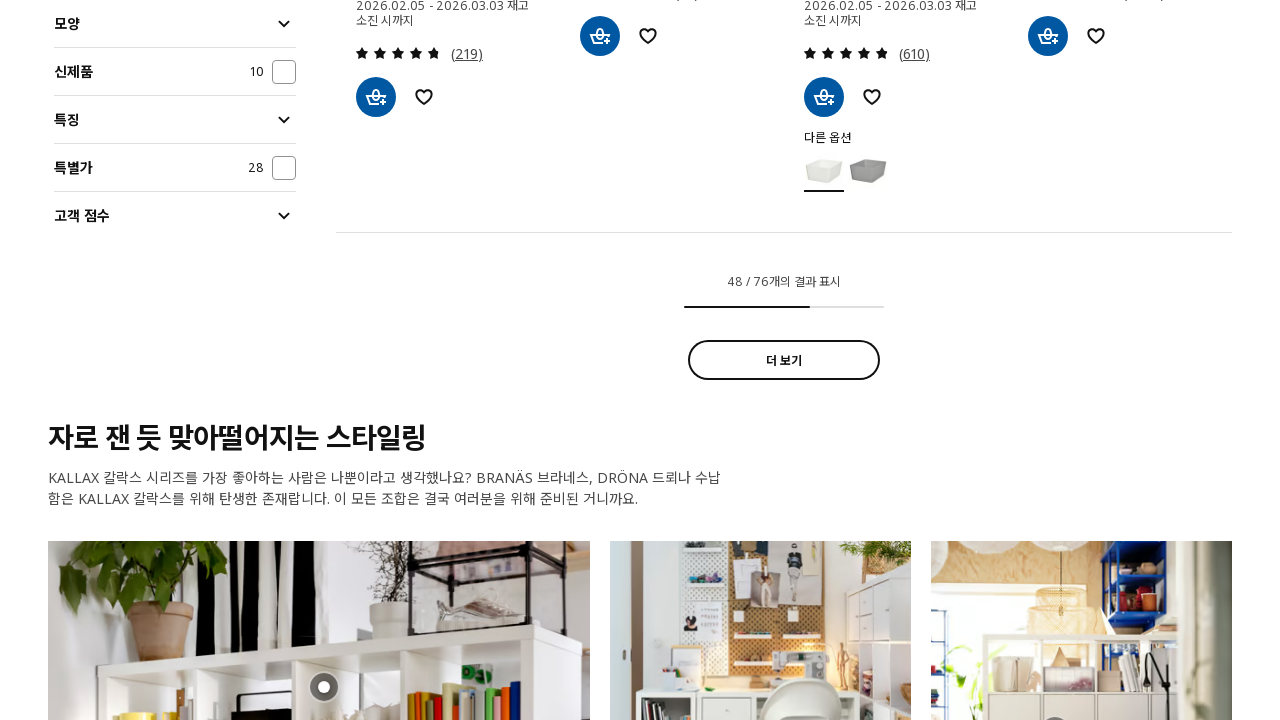

Waited 1 second before clicking
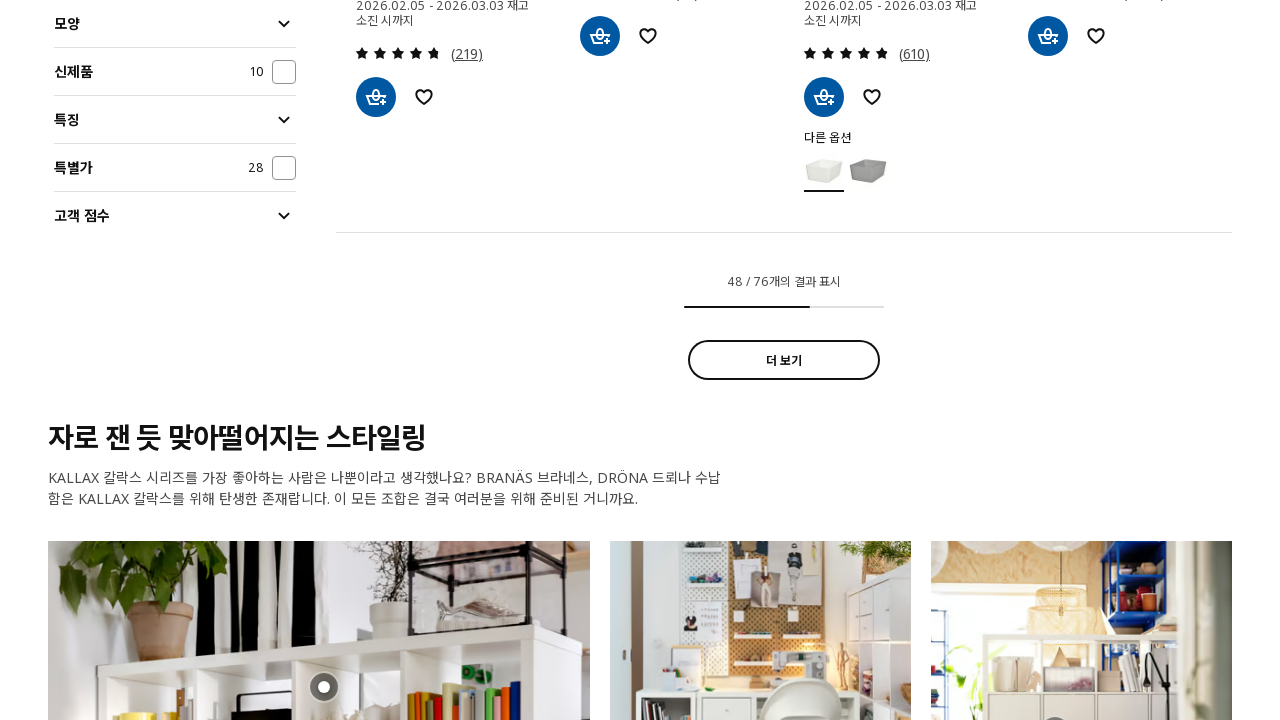

Clicked 'show more products' button (click 2/3) at (784, 360) on a[aria-label="더 많은 제품 보기"]
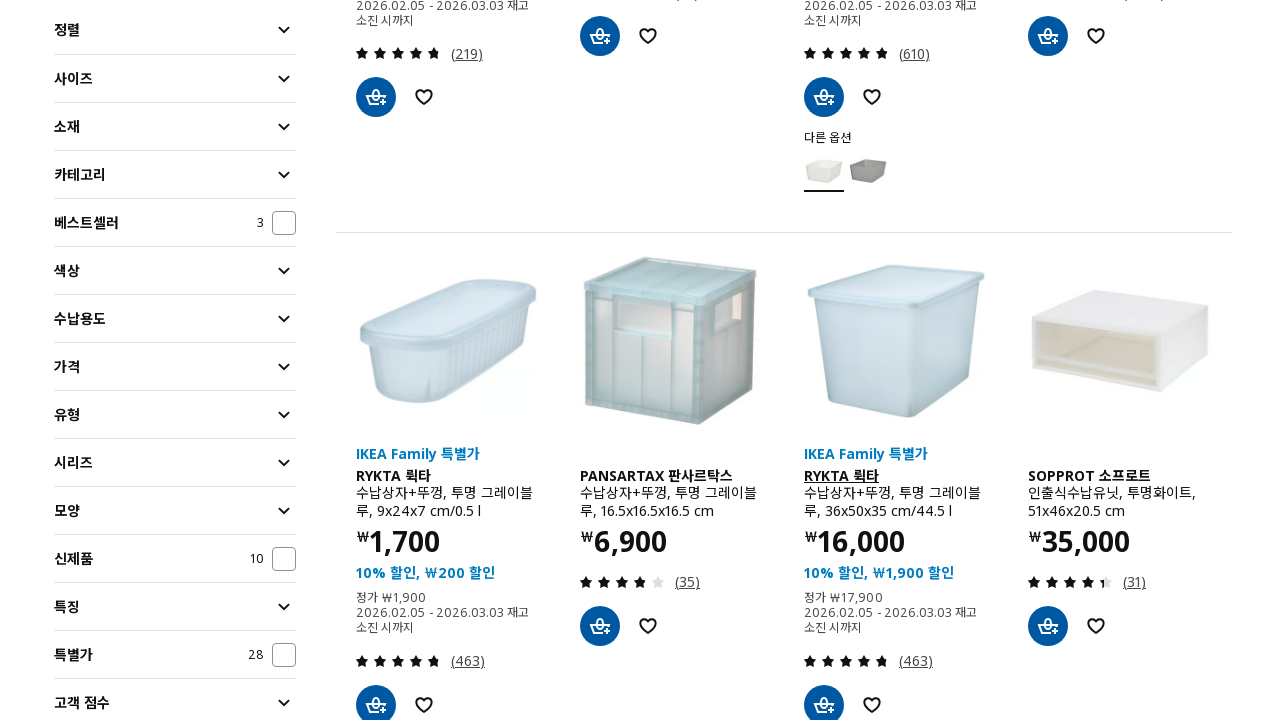

Waited for new products to load
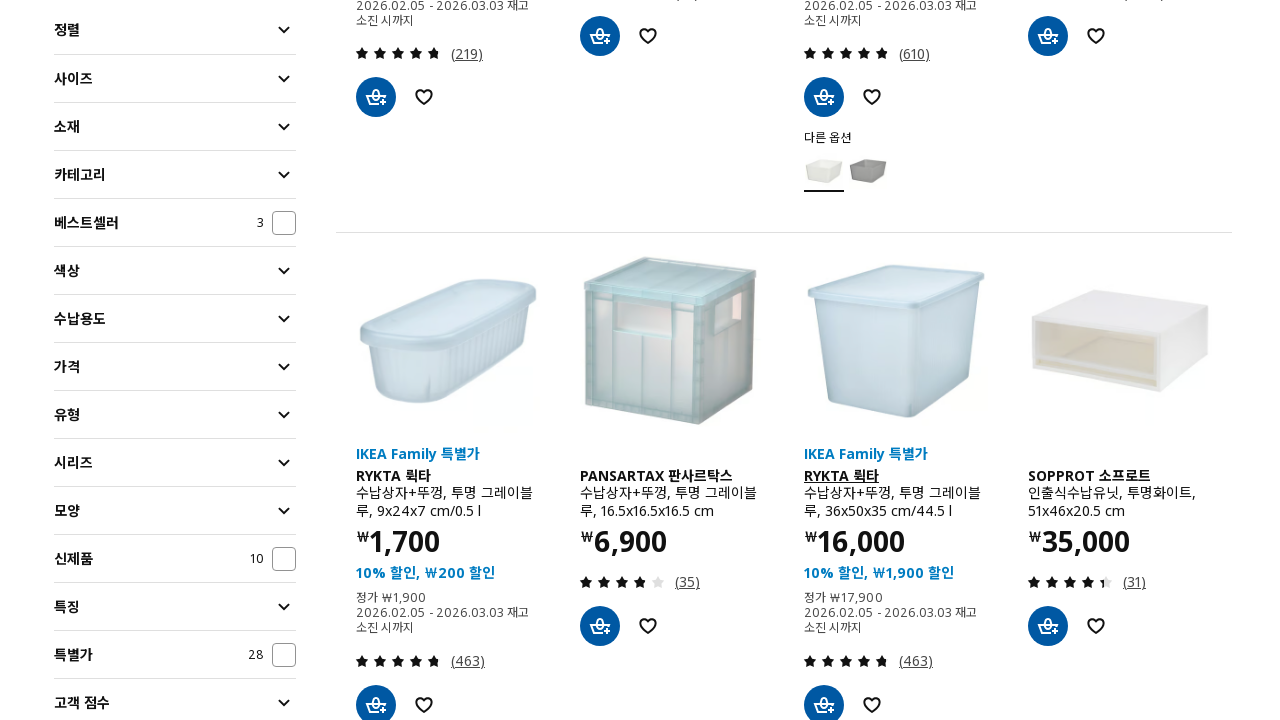

Located 'show more products' button
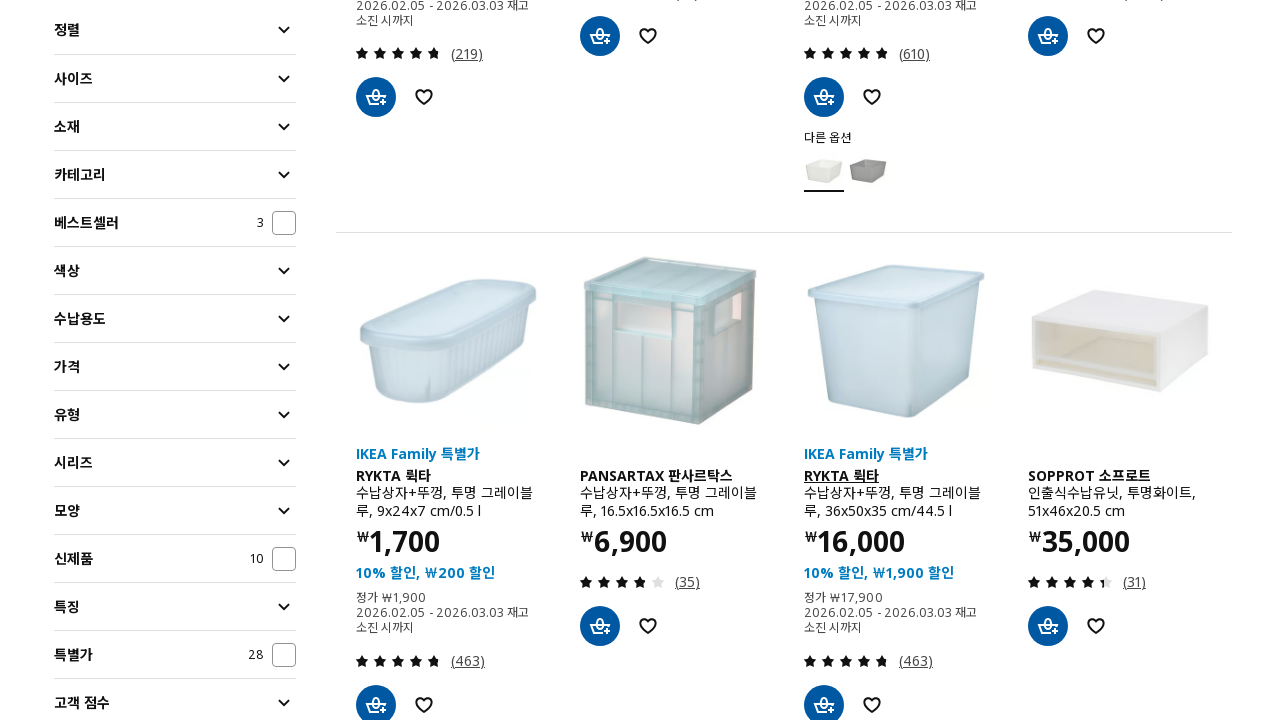

Scrolled 'show more products' button into view
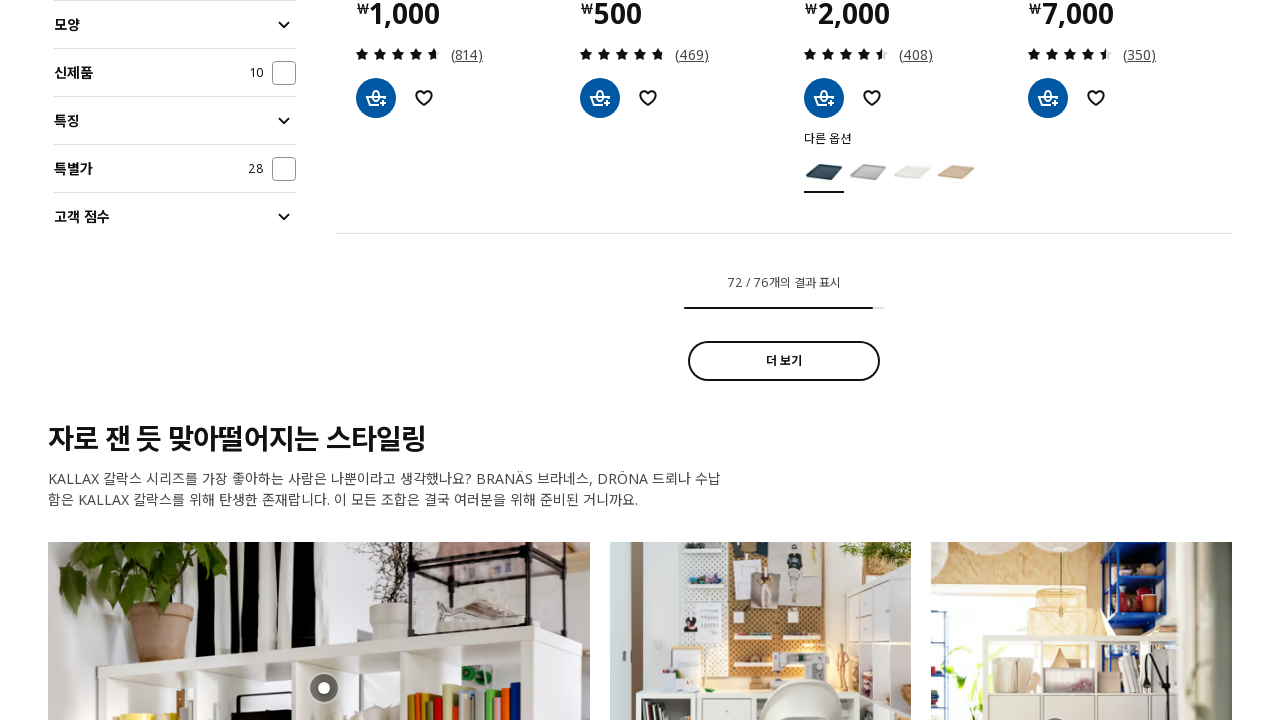

Waited 1 second before clicking
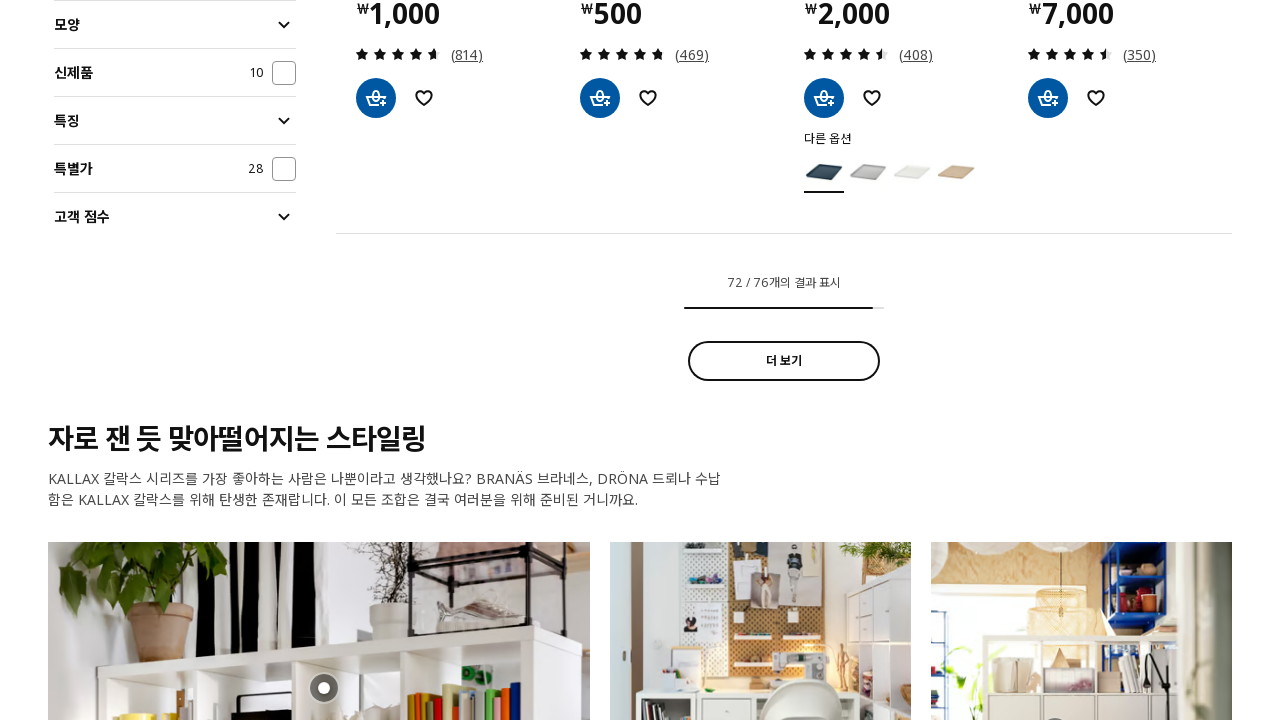

Clicked 'show more products' button (click 3/3) at (784, 361) on a[aria-label="더 많은 제품 보기"]
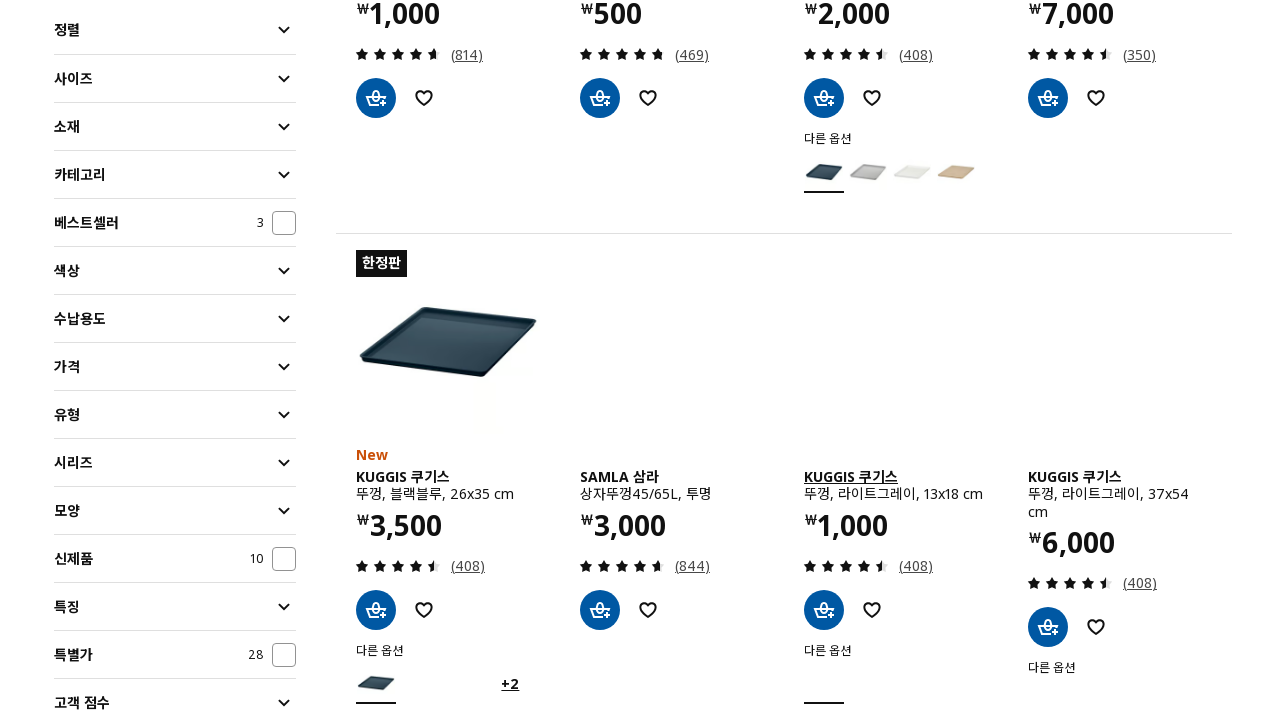

Waited for new products to load
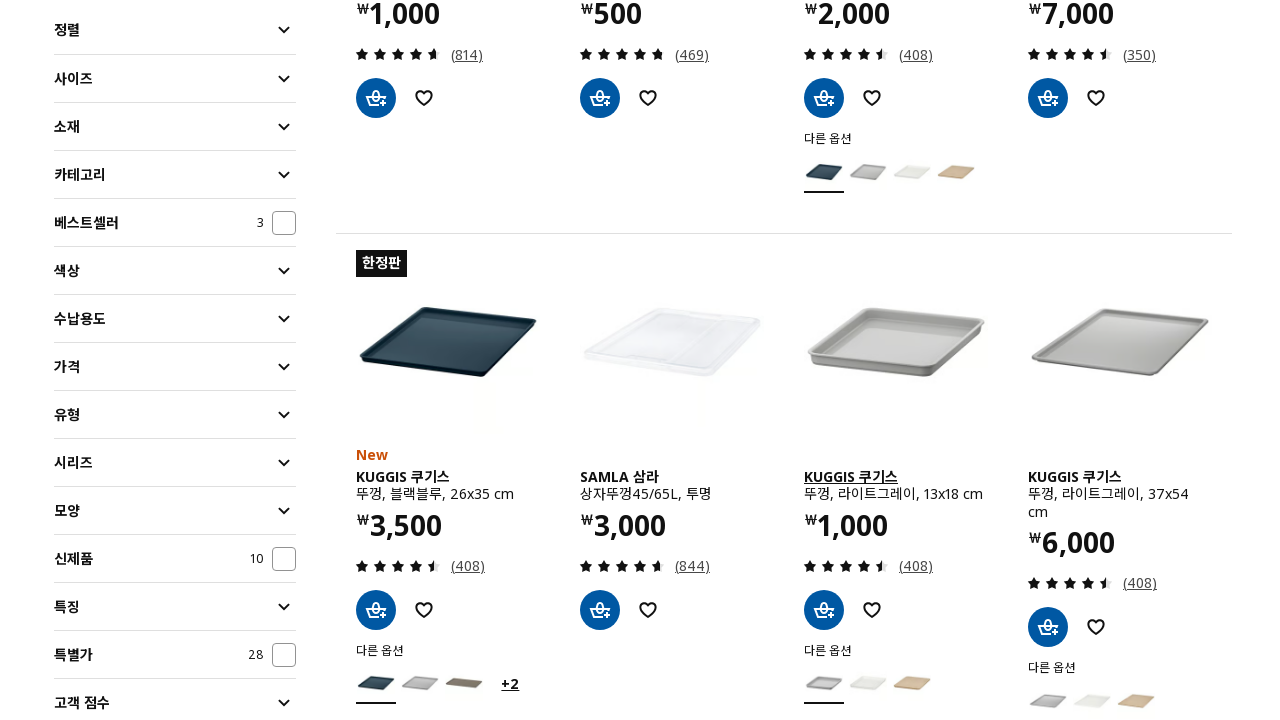

Verified product list container is displayed
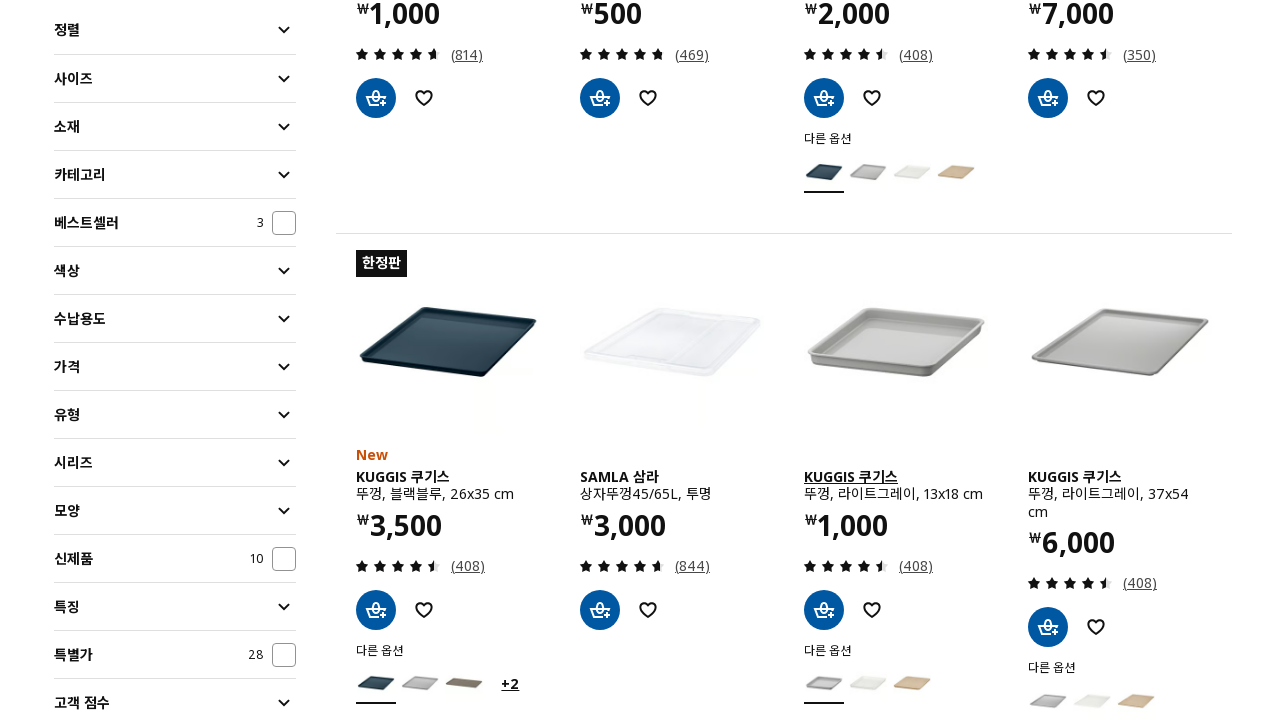

Verified product names are displayed
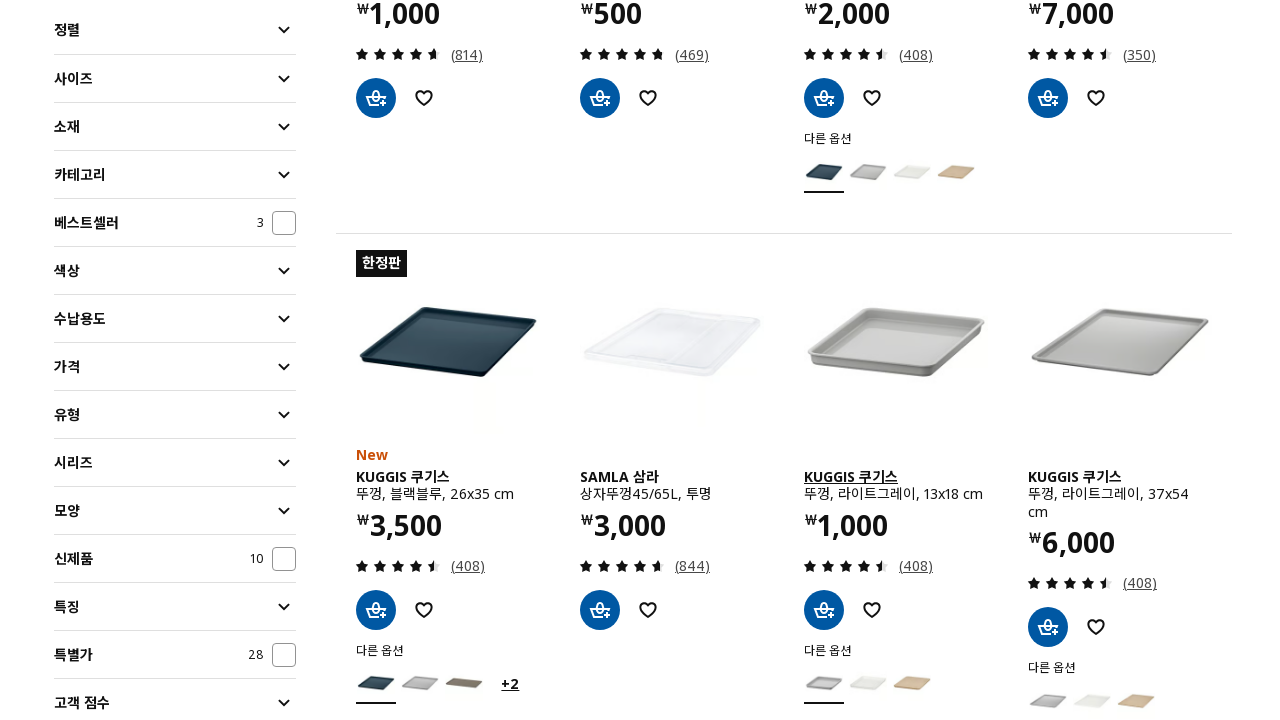

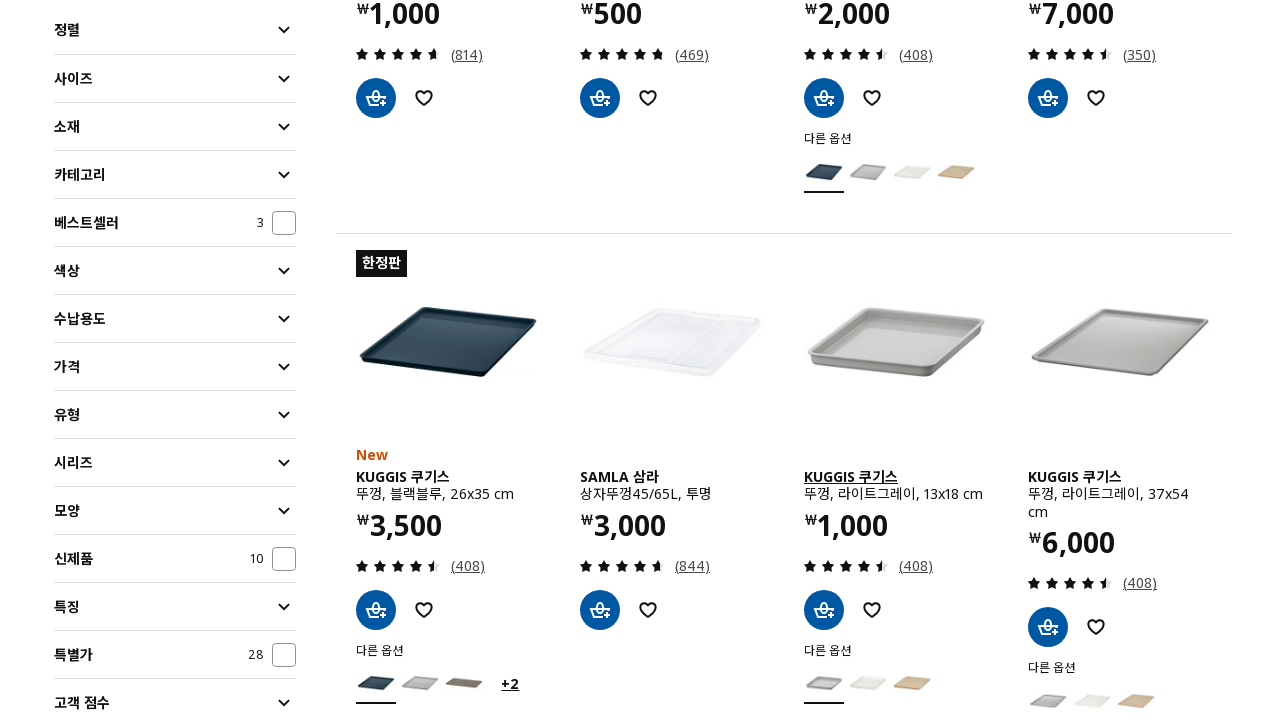